Tests adding a product to cart by opening it in a new tab, adding to cart, and verifying it appears in the shopping cart

Starting URL: https://www.demoblaze.com/index.html

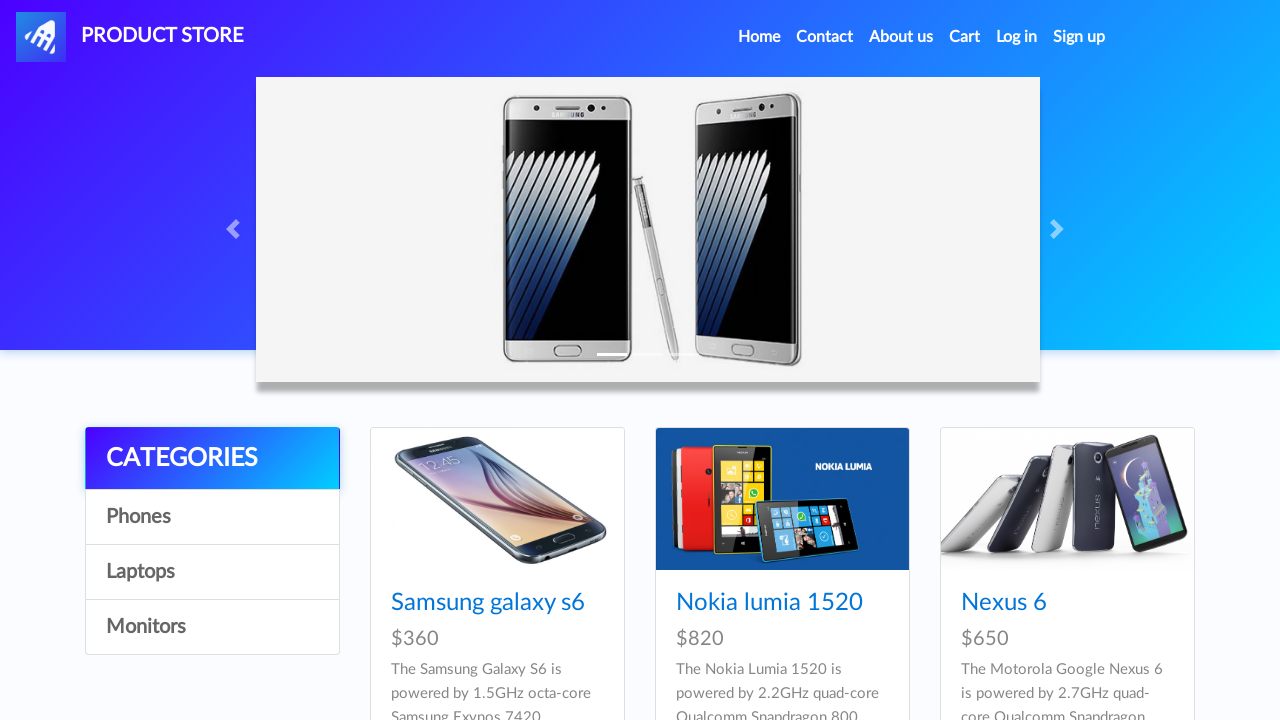

Waited for first product link to be visible
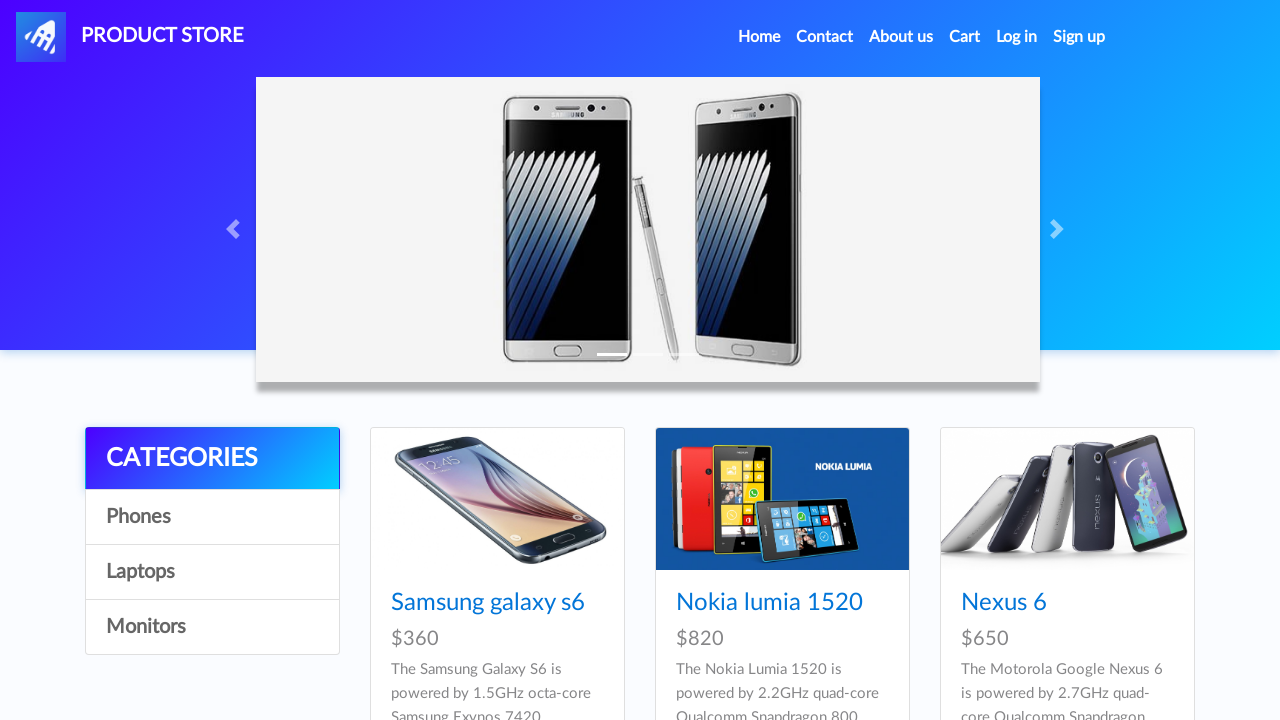

Opened product in new tab using Ctrl+Click at (497, 499) on xpath=//div[@id='tbodyid']/div[1]/div[1]/a
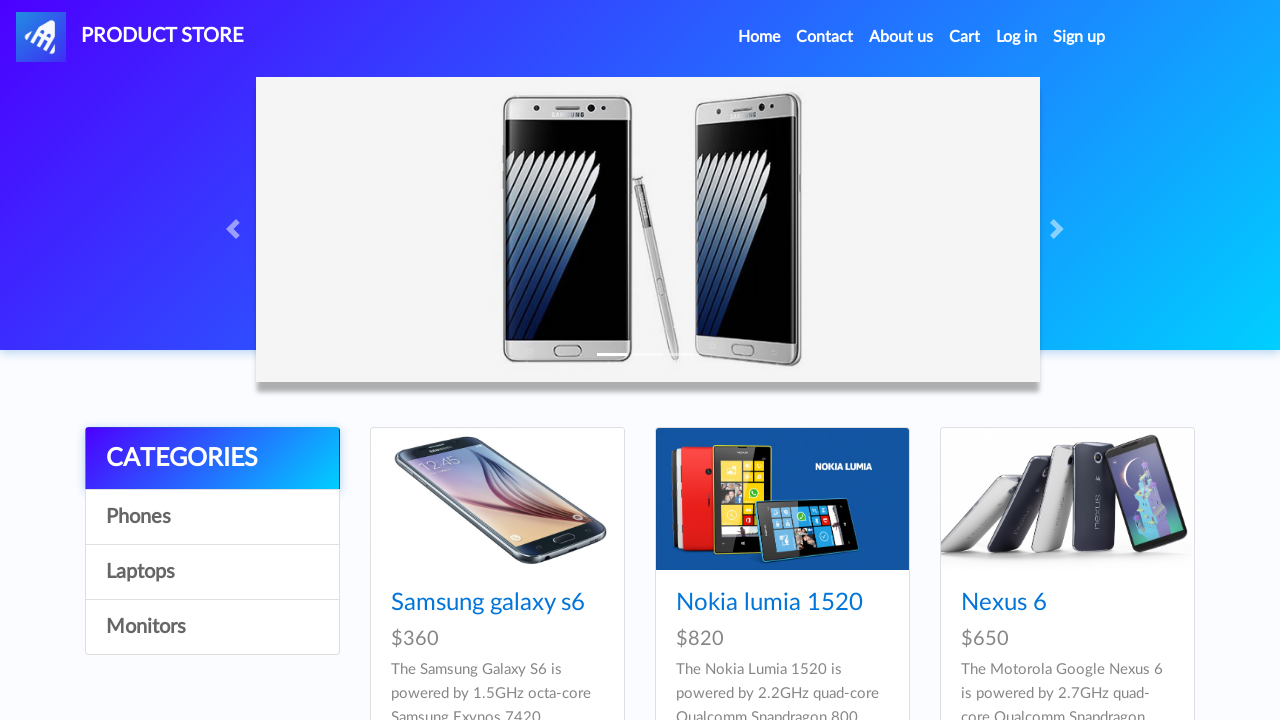

Waited for 'Add to cart' button in new tab to be visible
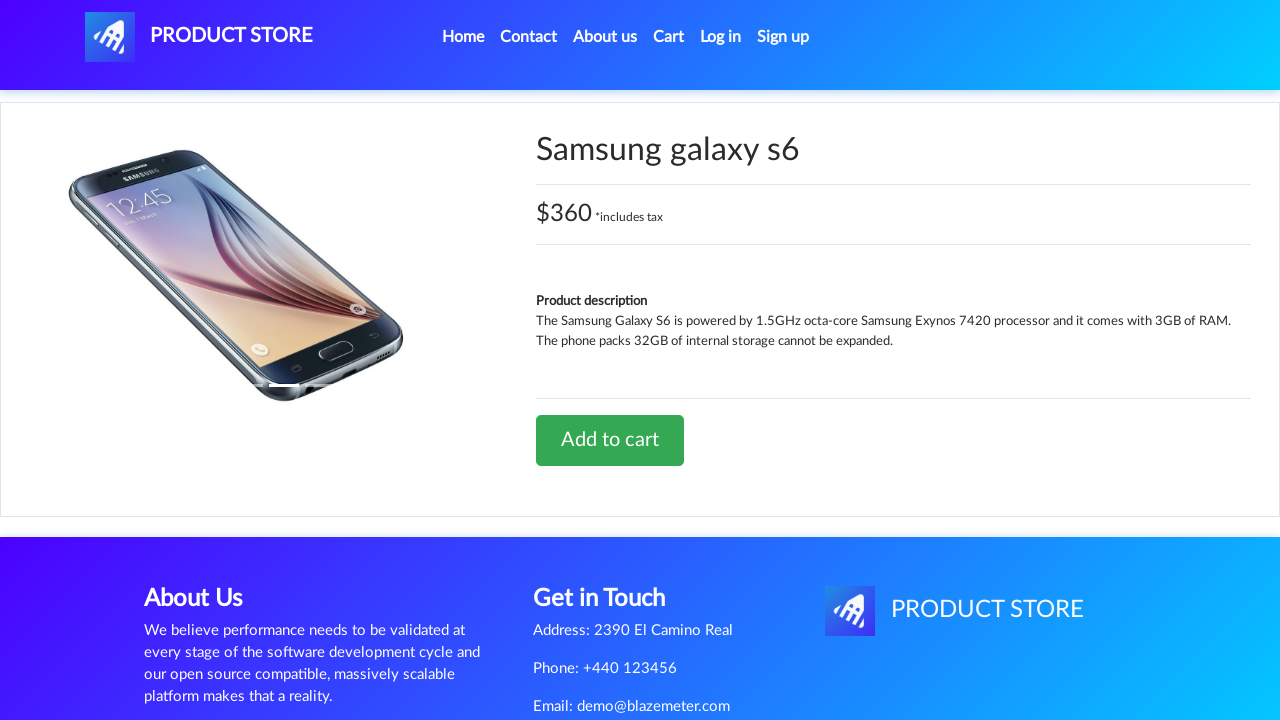

Clicked 'Add to cart' button at (610, 440) on xpath=//div[@id='tbodyid']/div[2]/div[1]/a
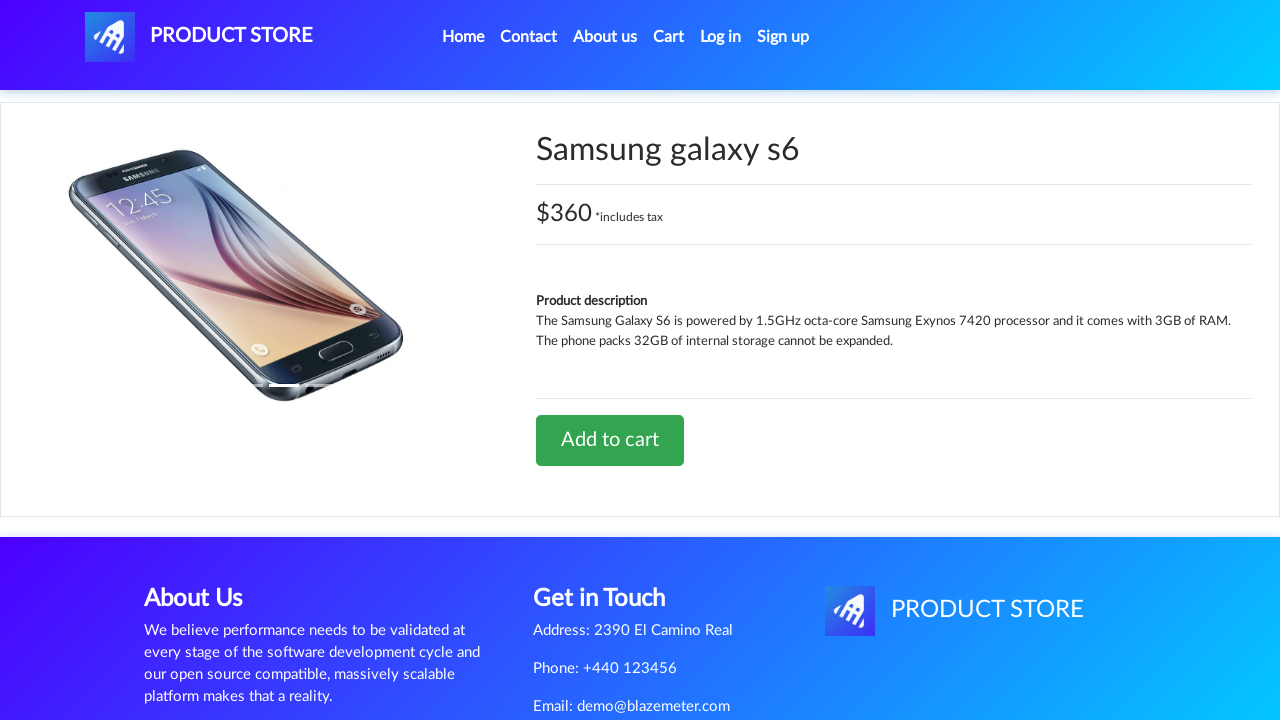

Set up dialog handler to accept alerts
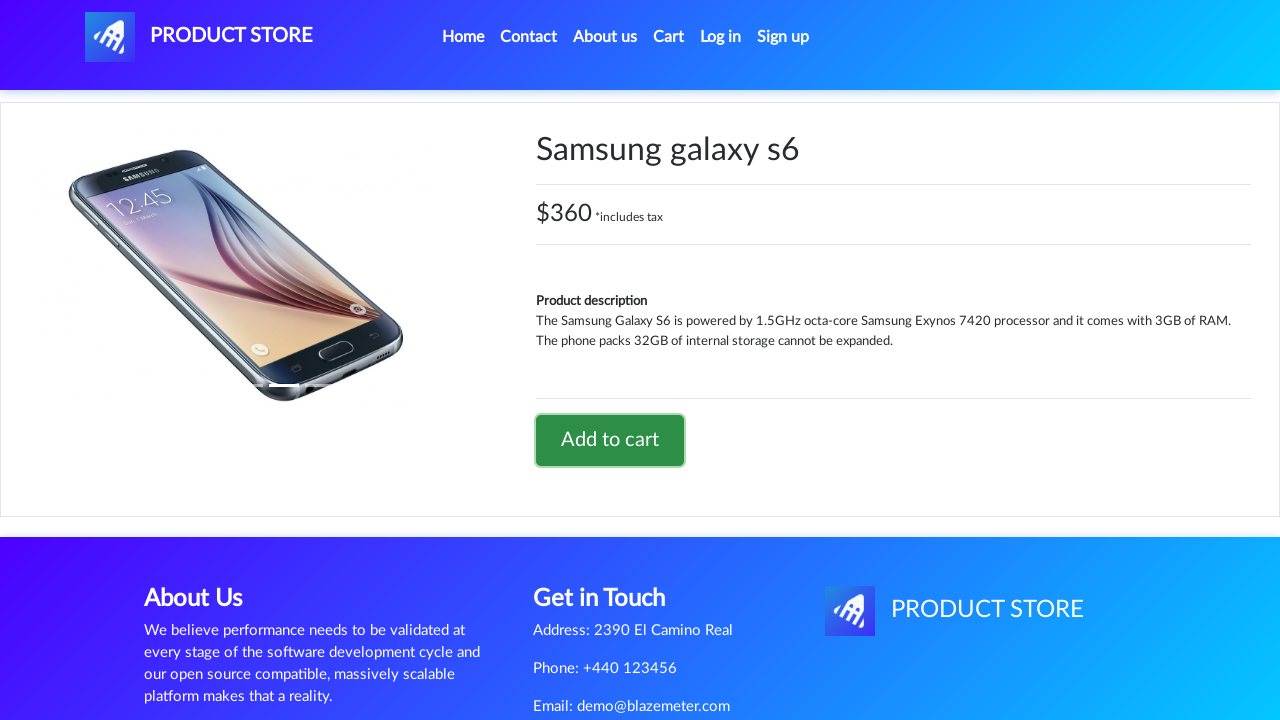

Closed product tab
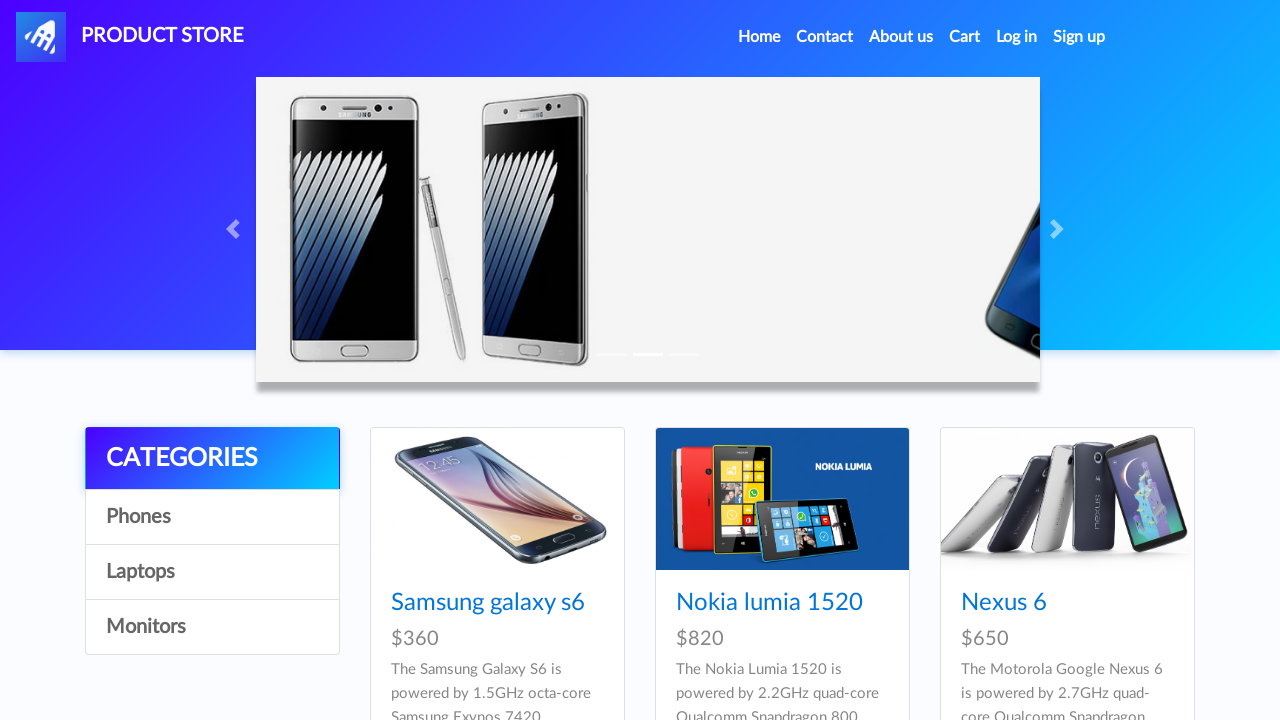

Clicked on cart button to open shopping cart at (965, 37) on #cartur
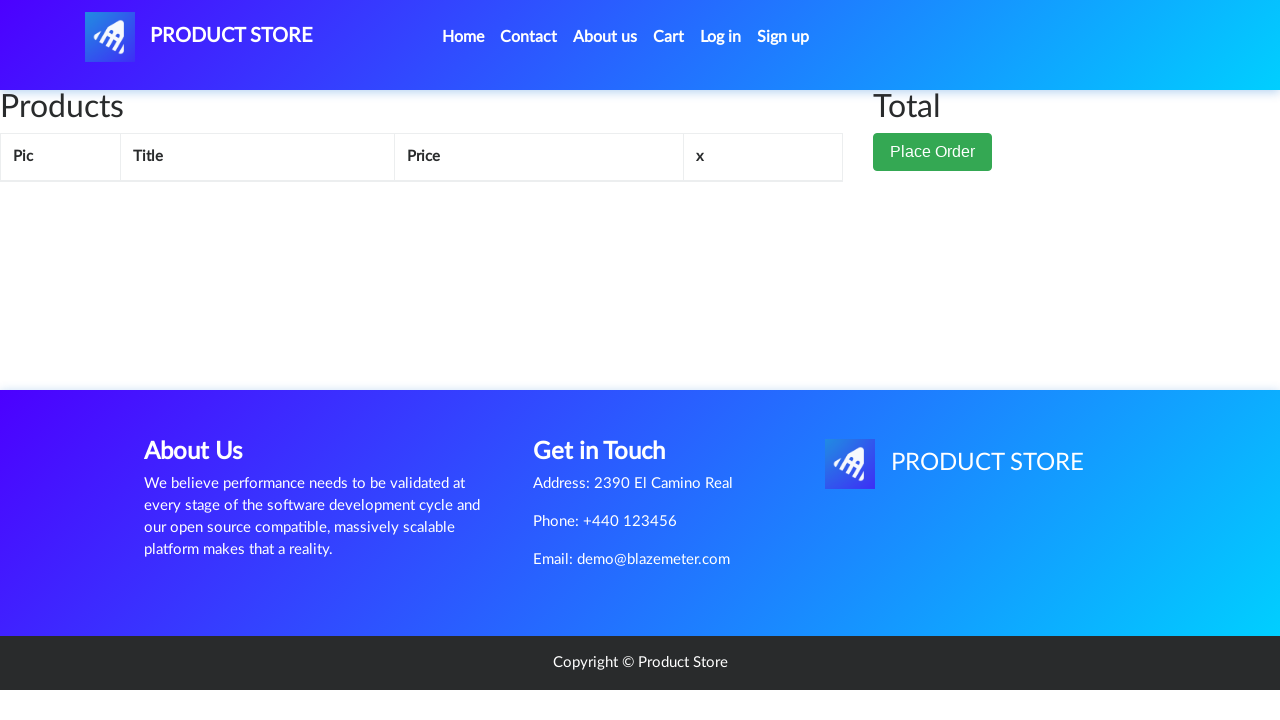

Verified that 'Samsung galaxy s6' product appears in cart
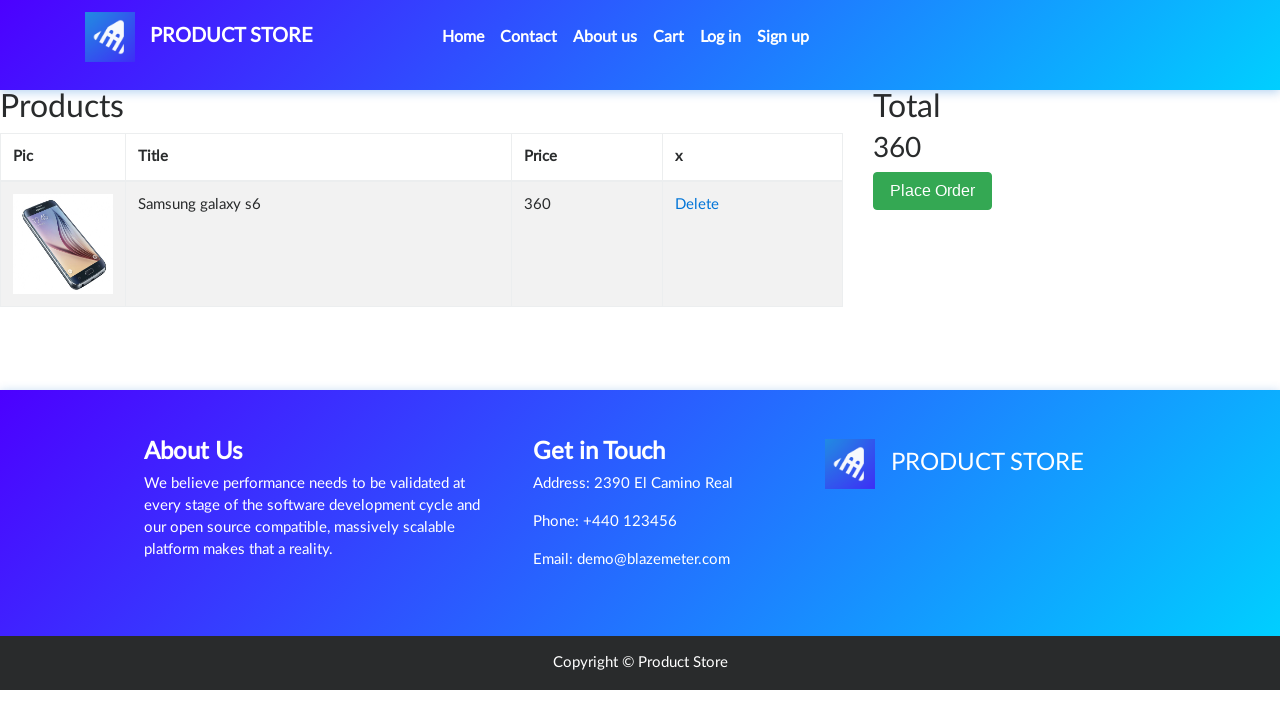

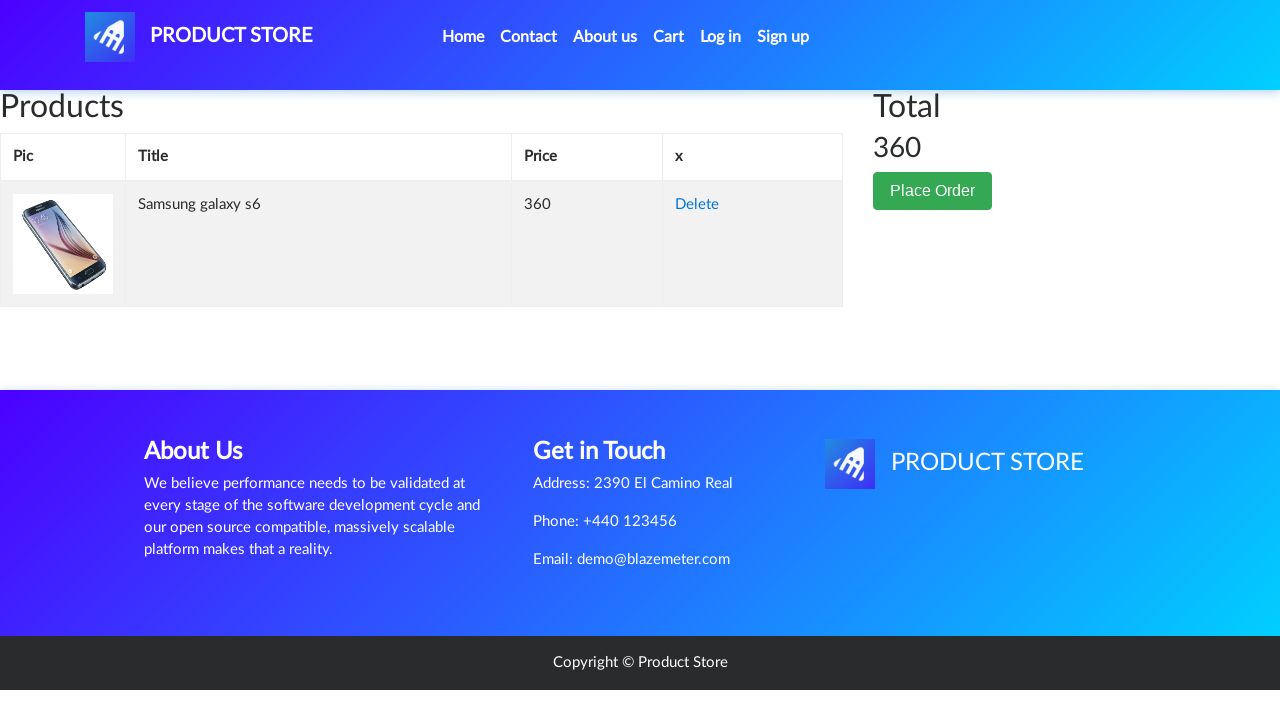